Tests the subtraction operation on a web calculator by clicking 4 - 0 and verifying the result equals 4

Starting URL: https://testpages.eviltester.com/styled/apps/calculator.html

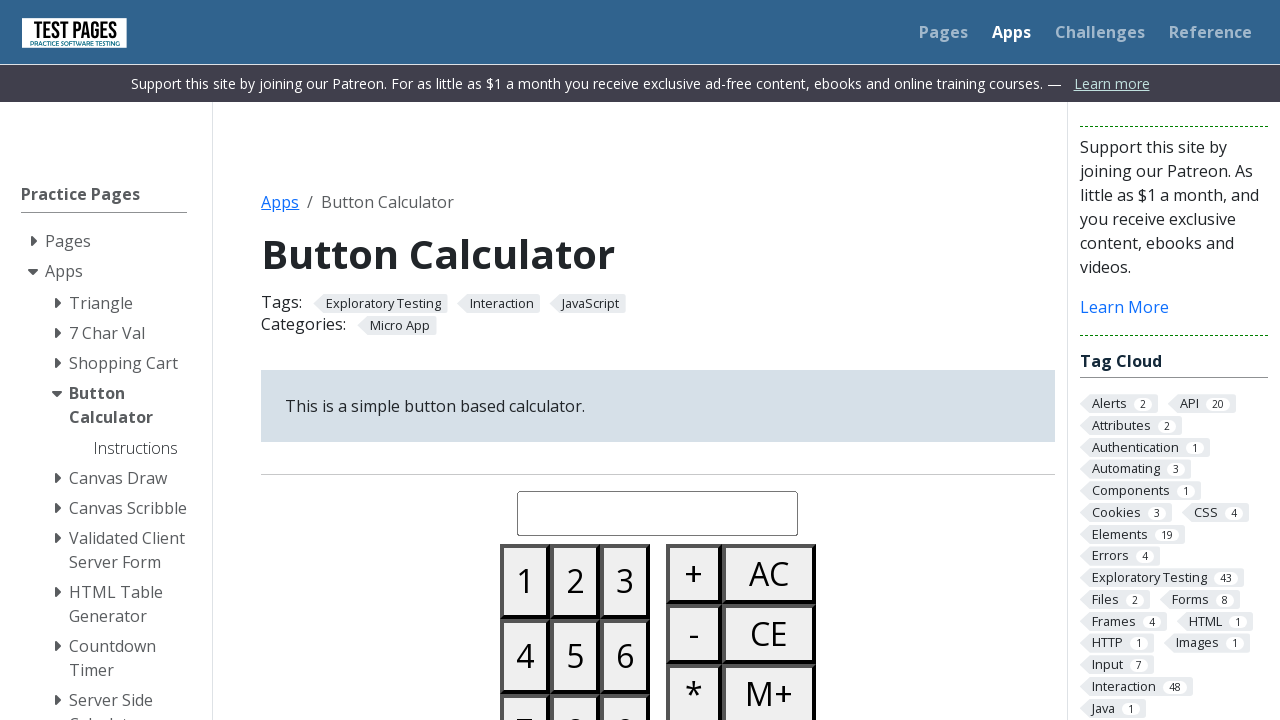

Clicked button 4 at (525, 656) on #button04
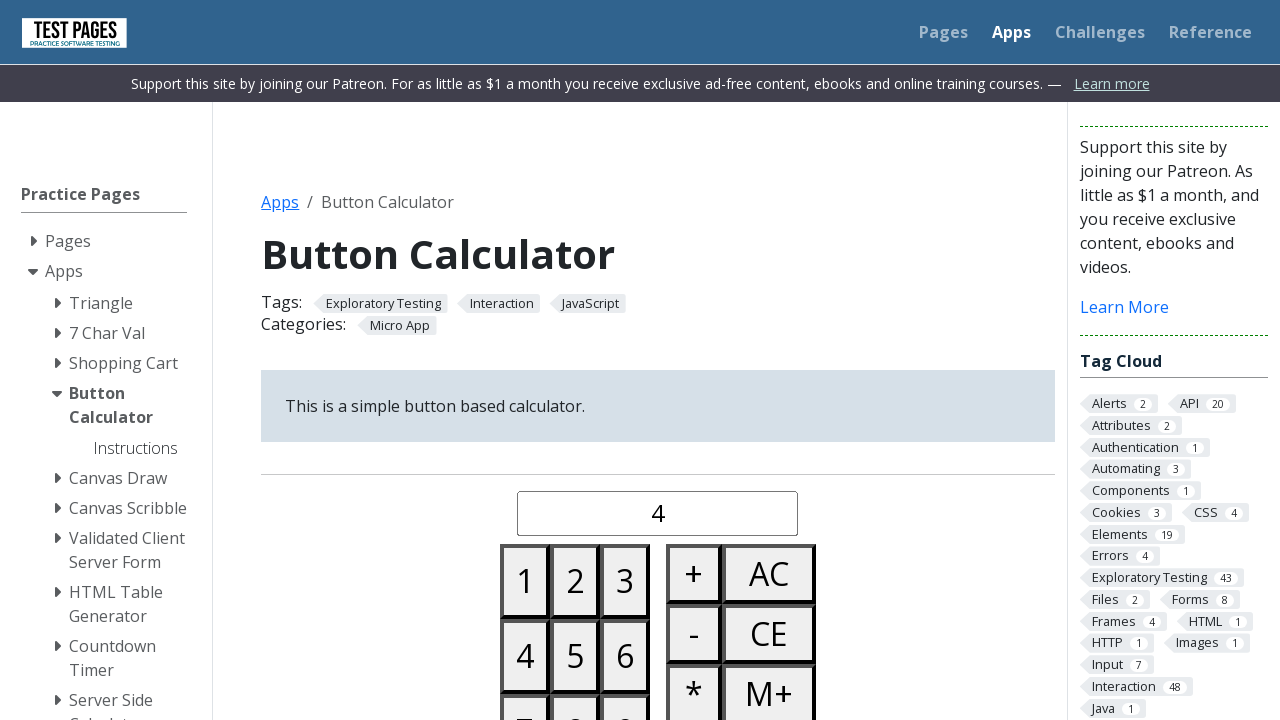

Clicked minus button at (694, 634) on #buttonminus
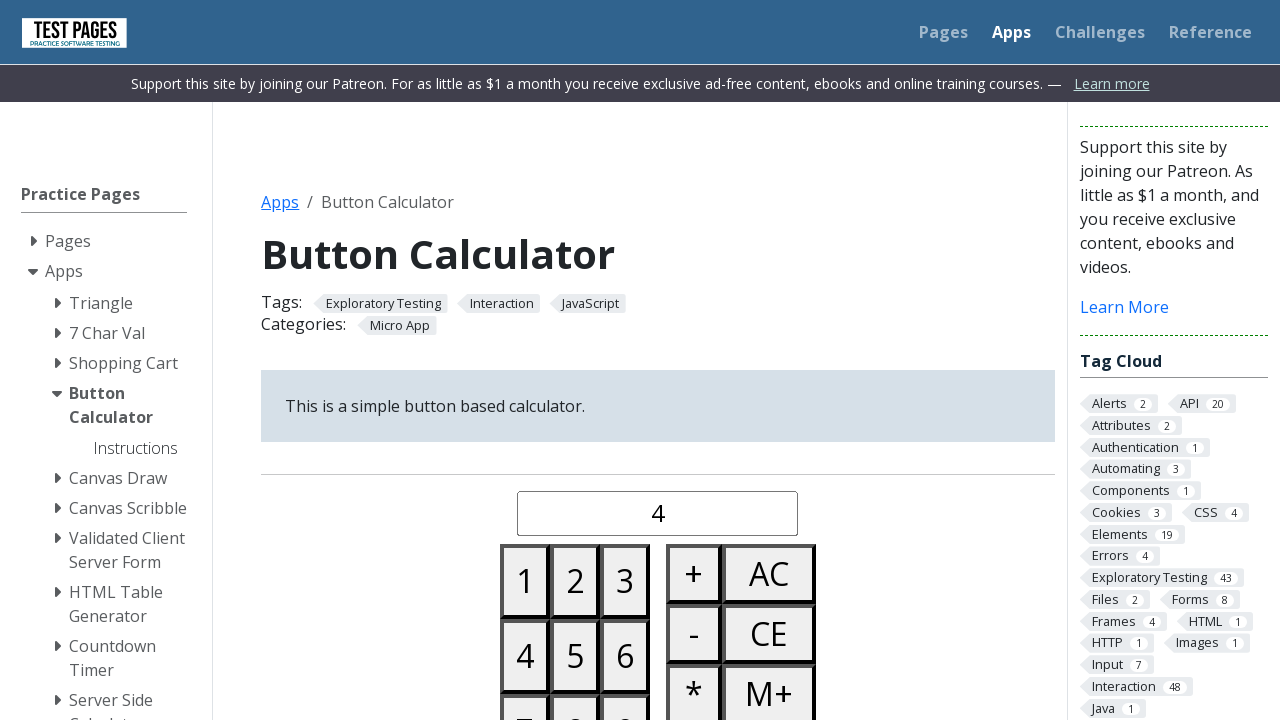

Clicked button 0 at (525, 360) on #button00
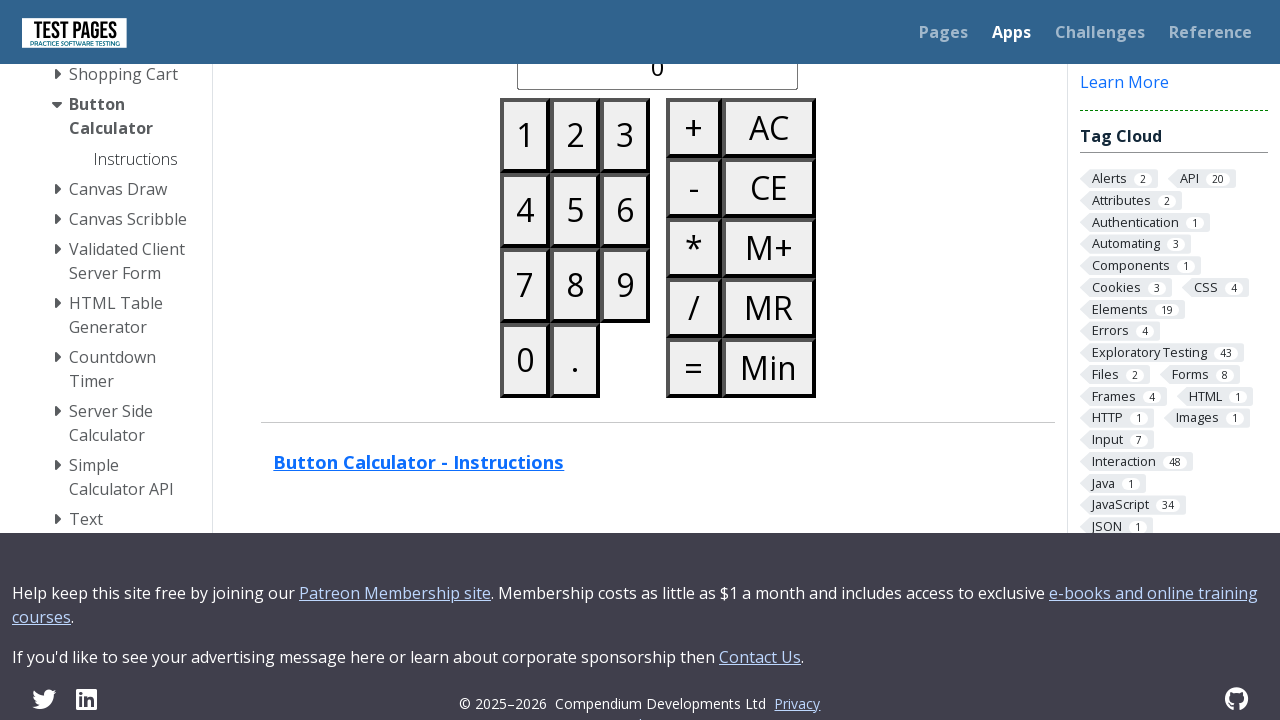

Clicked equals button at (694, 368) on #buttonequals
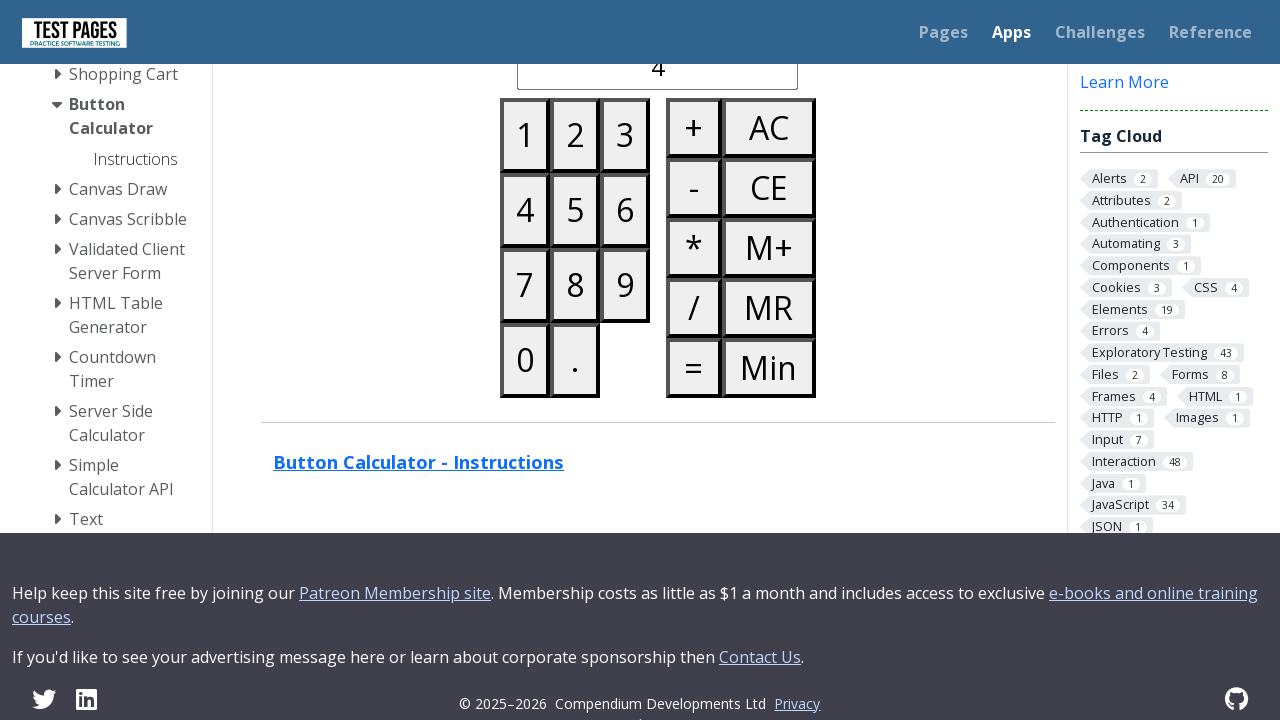

Result display loaded
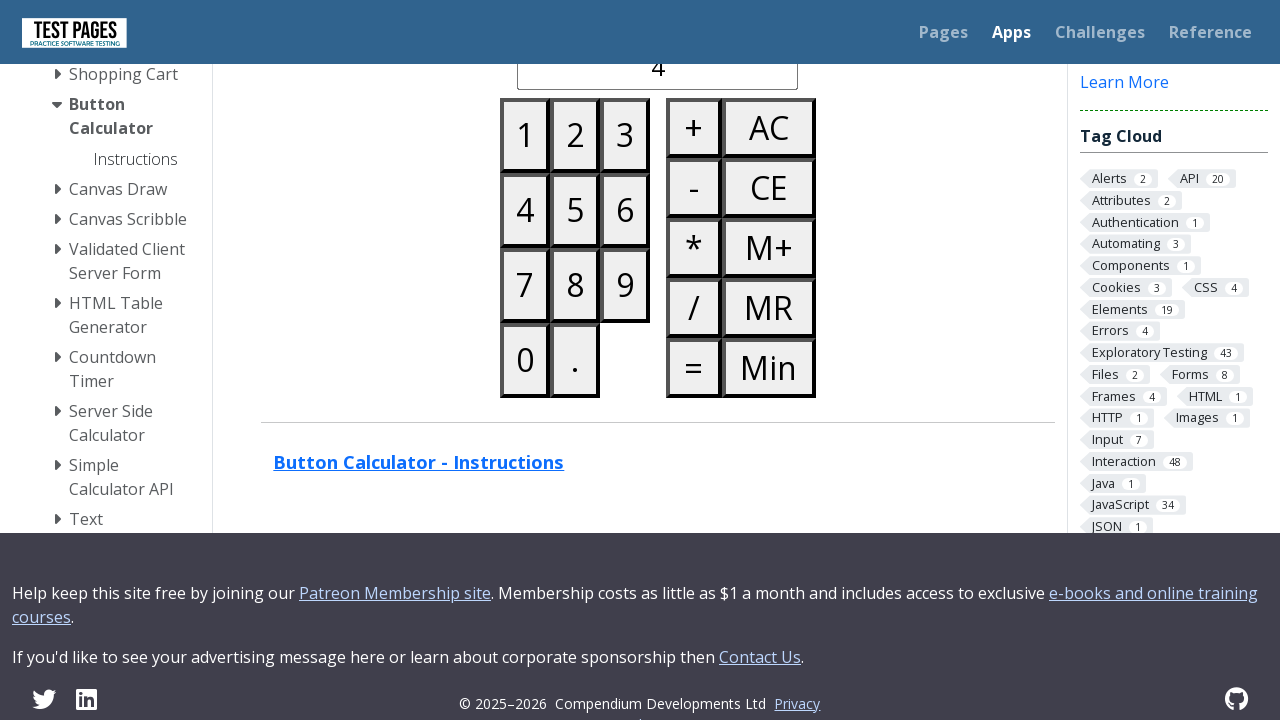

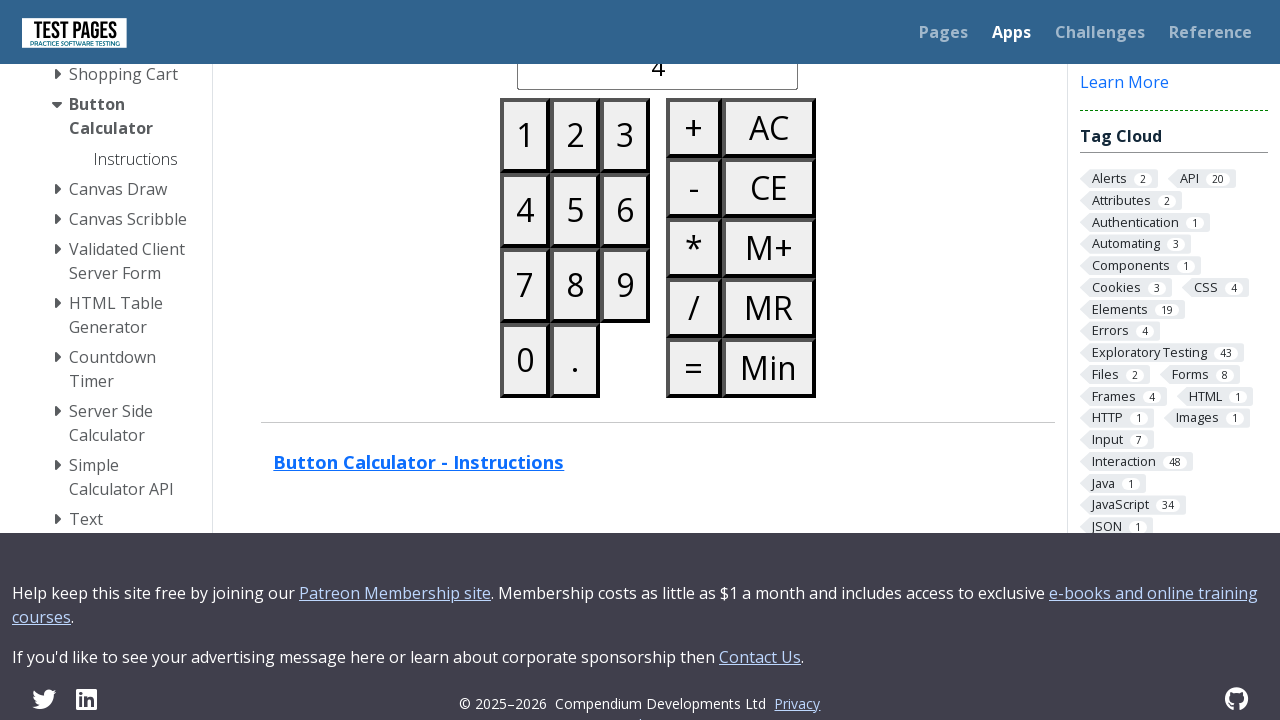